Tests the show/hide textbox functionality by clicking the "Show" button and verifying the textbox becomes visible, then entering text into it

Starting URL: https://www.letskodeit.com/practice

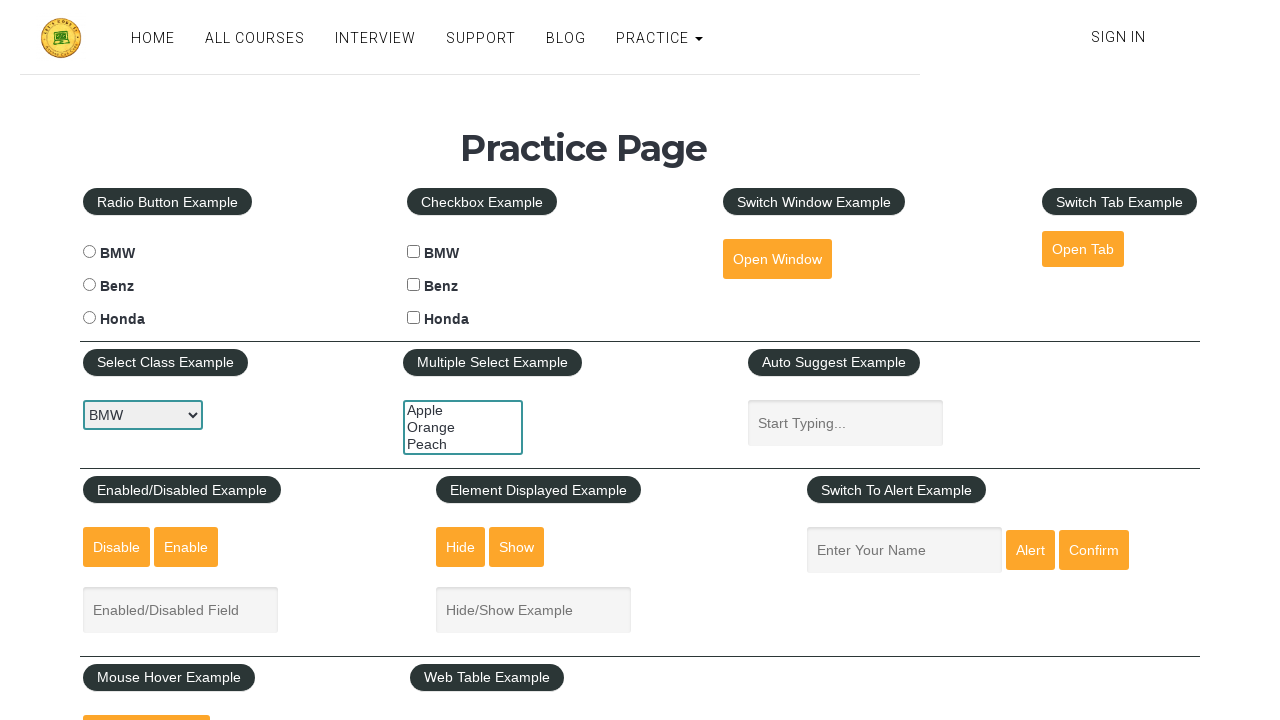

Scrolled down the page by 350 pixels
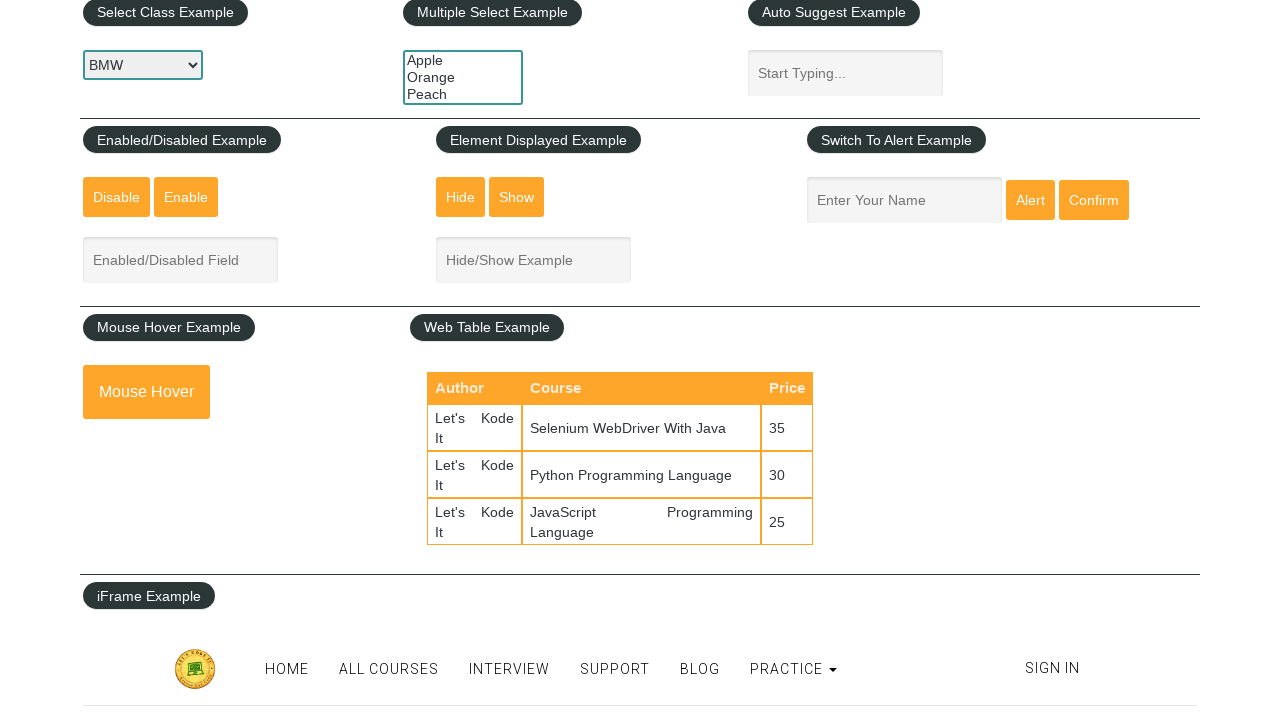

Clicked the 'Show' button to reveal the textbox at (517, 197) on #show-textbox
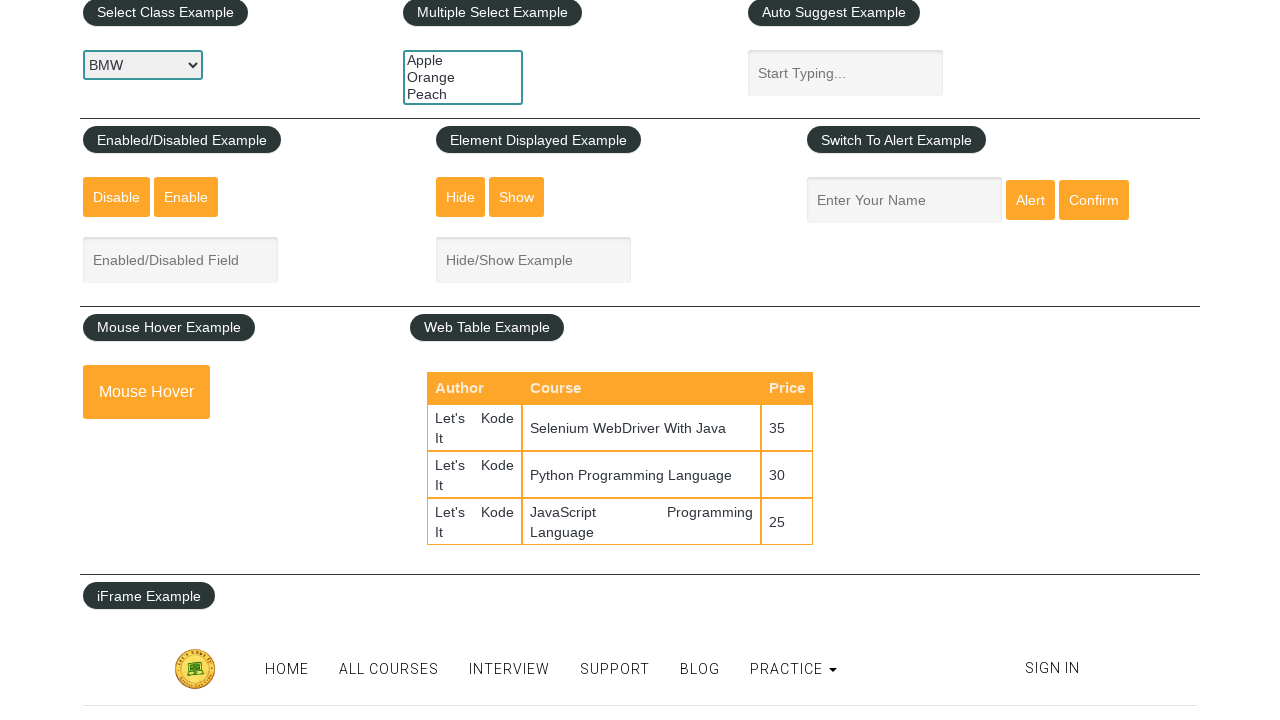

Textbox became visible and loaded
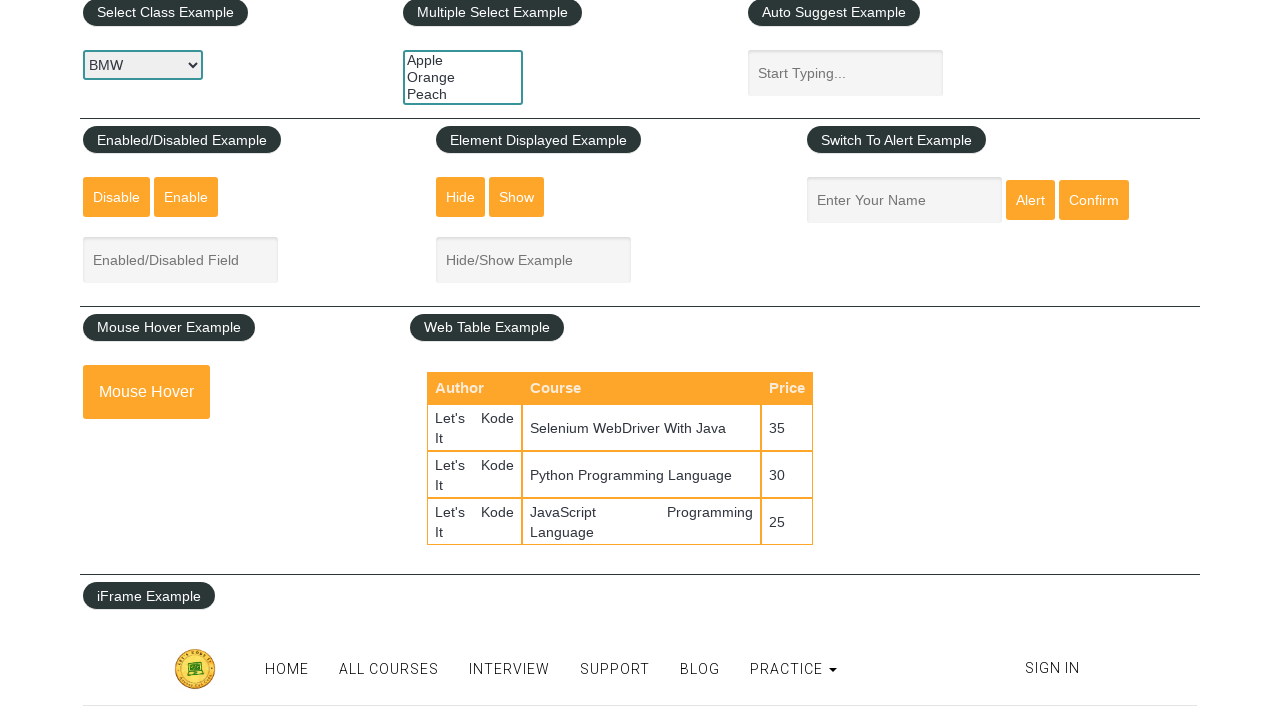

Entered 'sheetal' into the visible textbox on #displayed-text
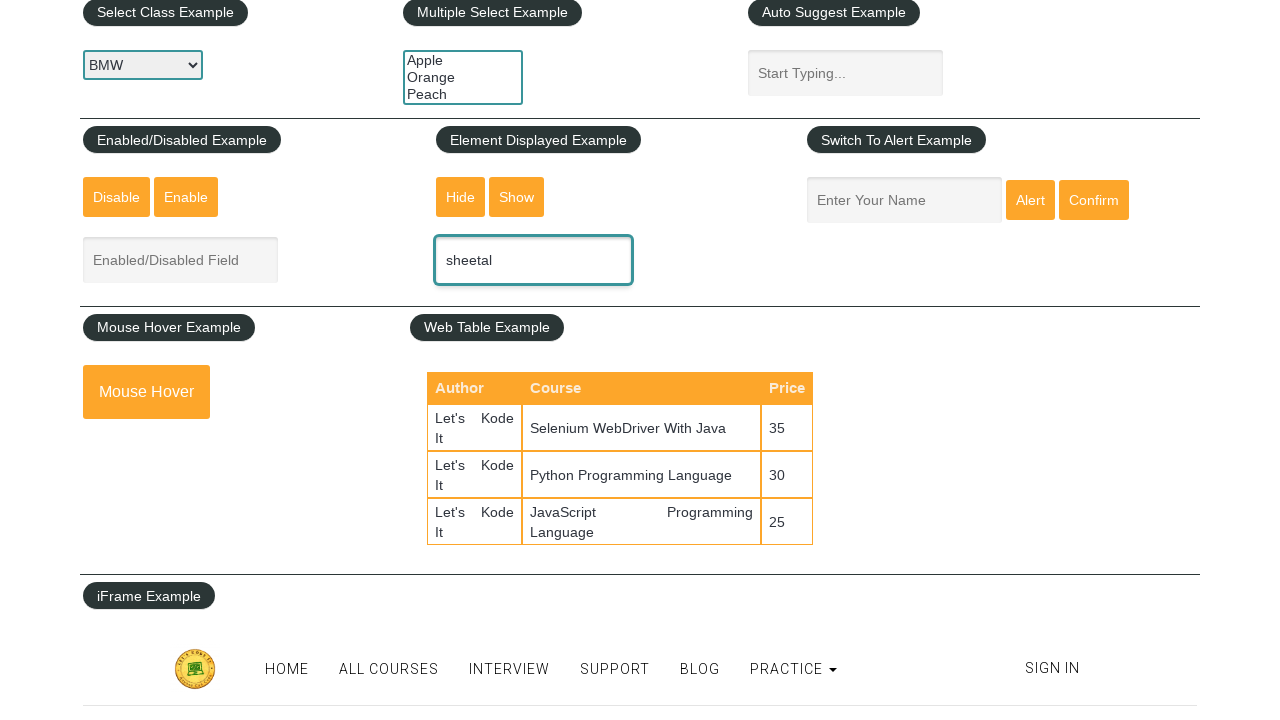

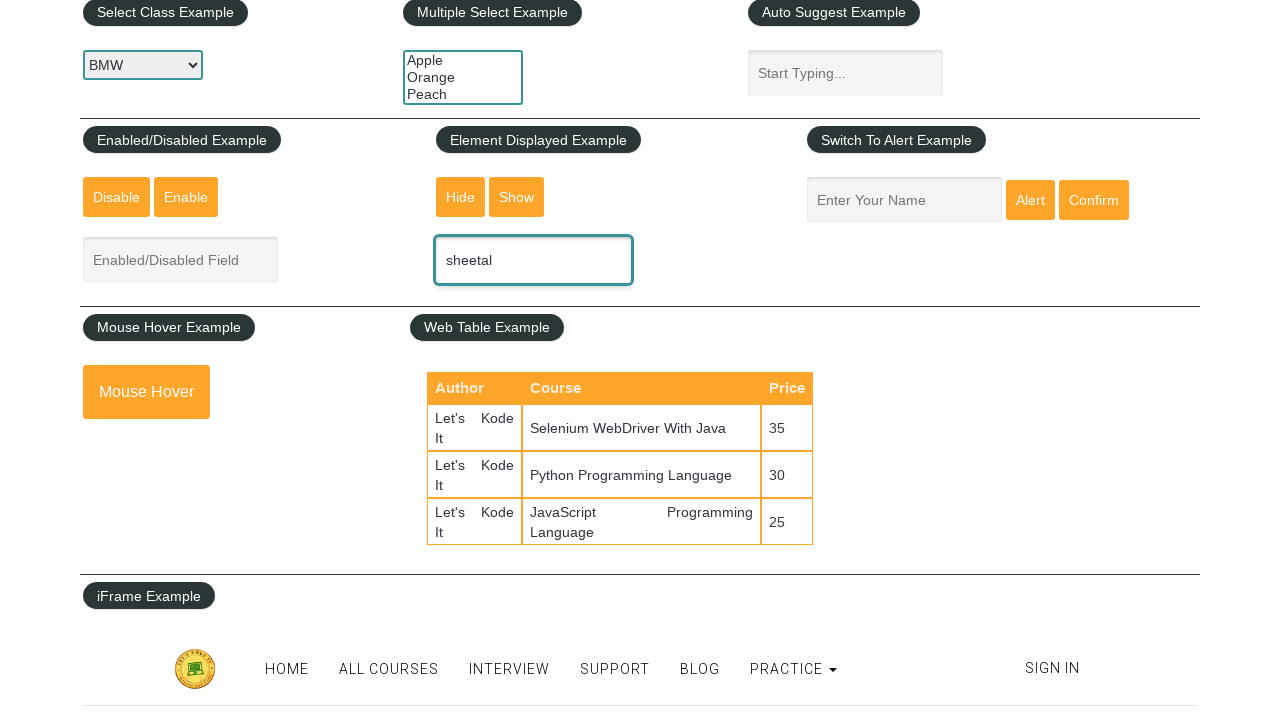